Automates American Airlines flight booking by selecting departure date in June, return date in July, and entering destination airport code

Starting URL: https://www.aa.com/homePage.do

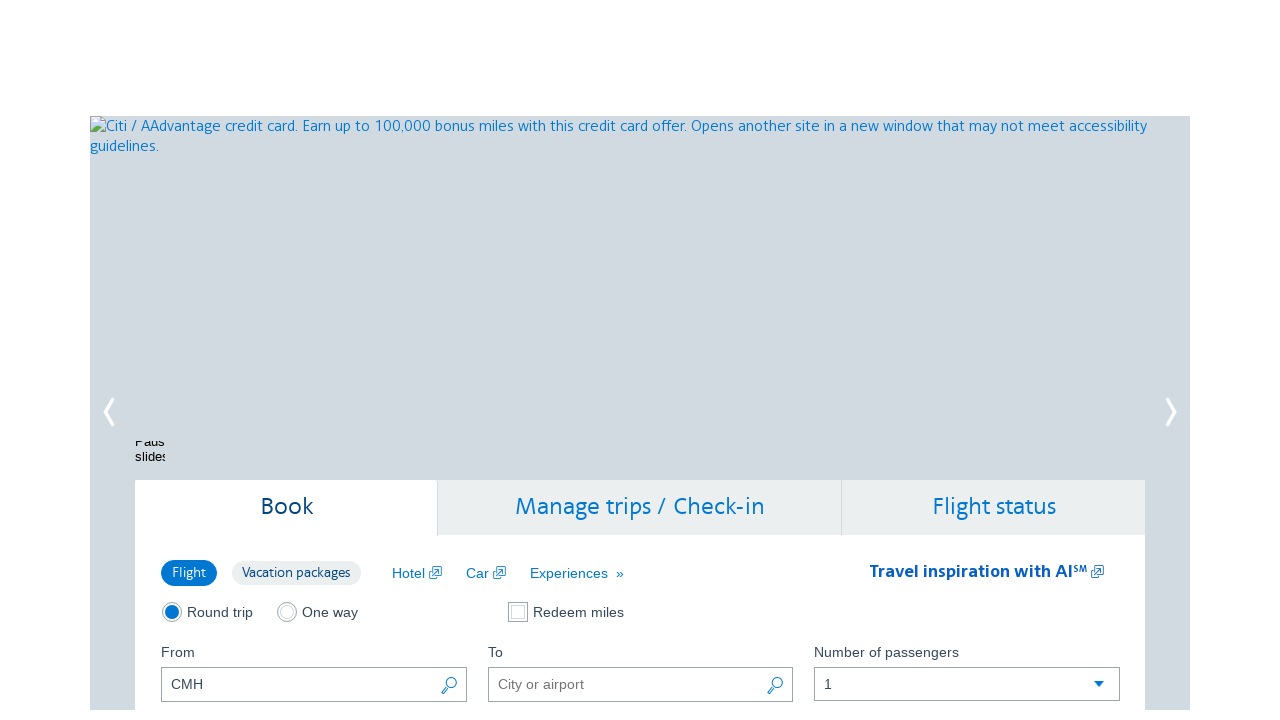

Clicked departure date calendar trigger at (450, 360) on .ui-datepicker-trigger
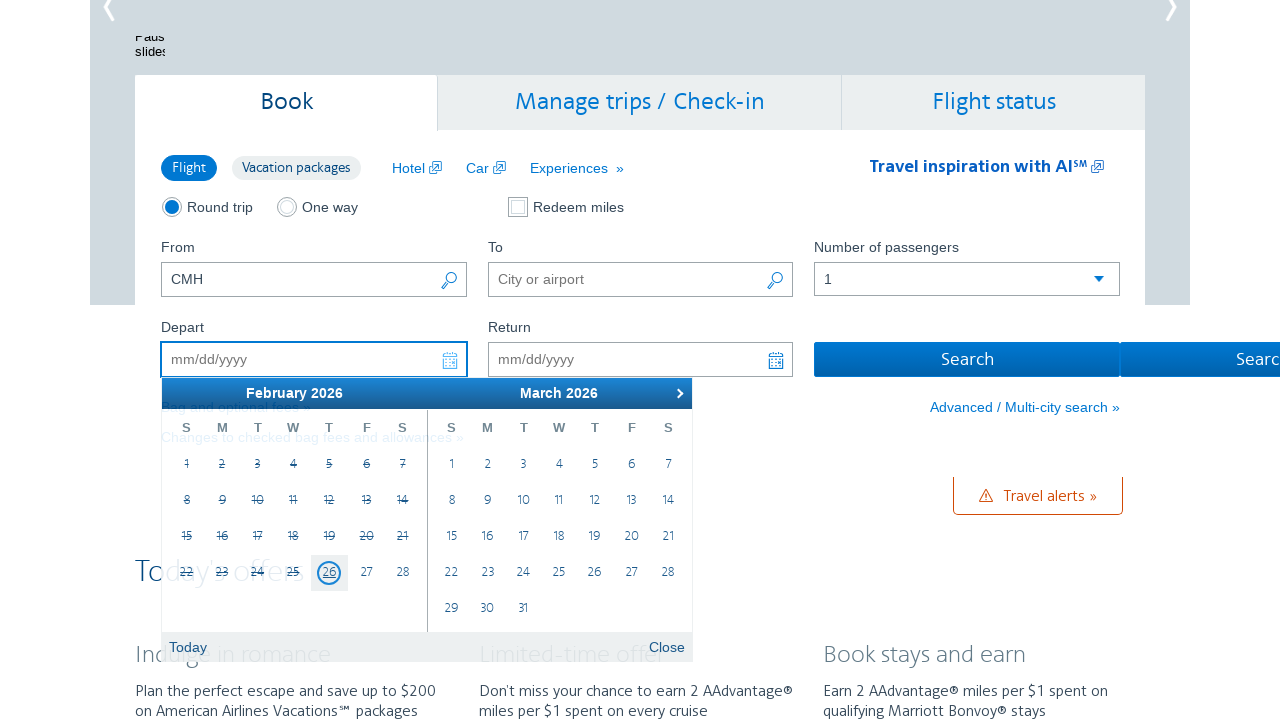

Read month text: February
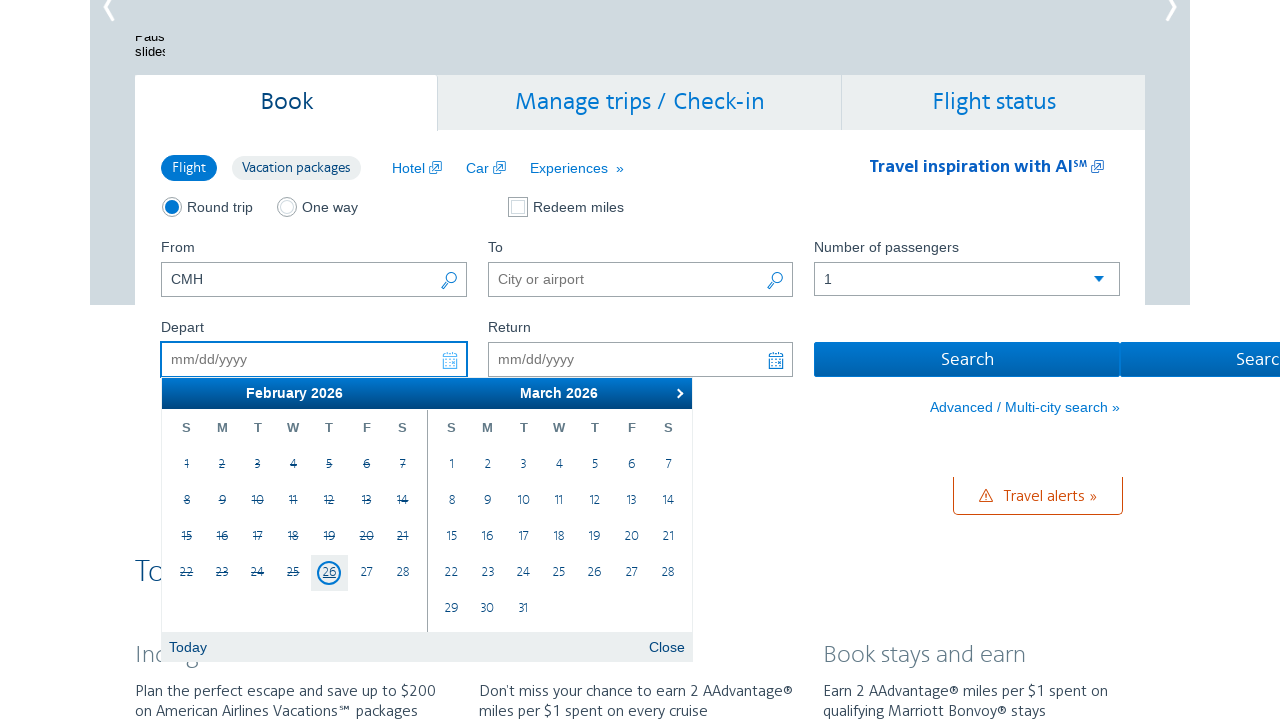

Clicked next month button to navigate calendar at (677, 393) on a[data-handler='next']
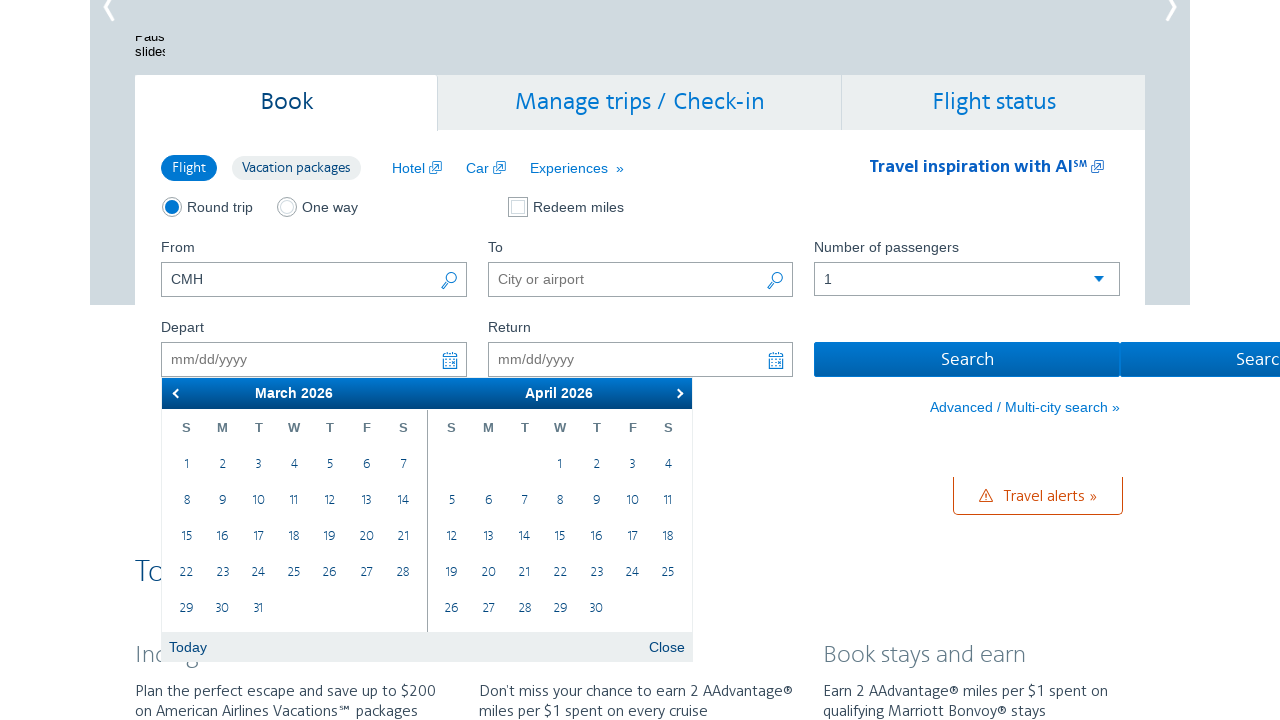

Read month text: March
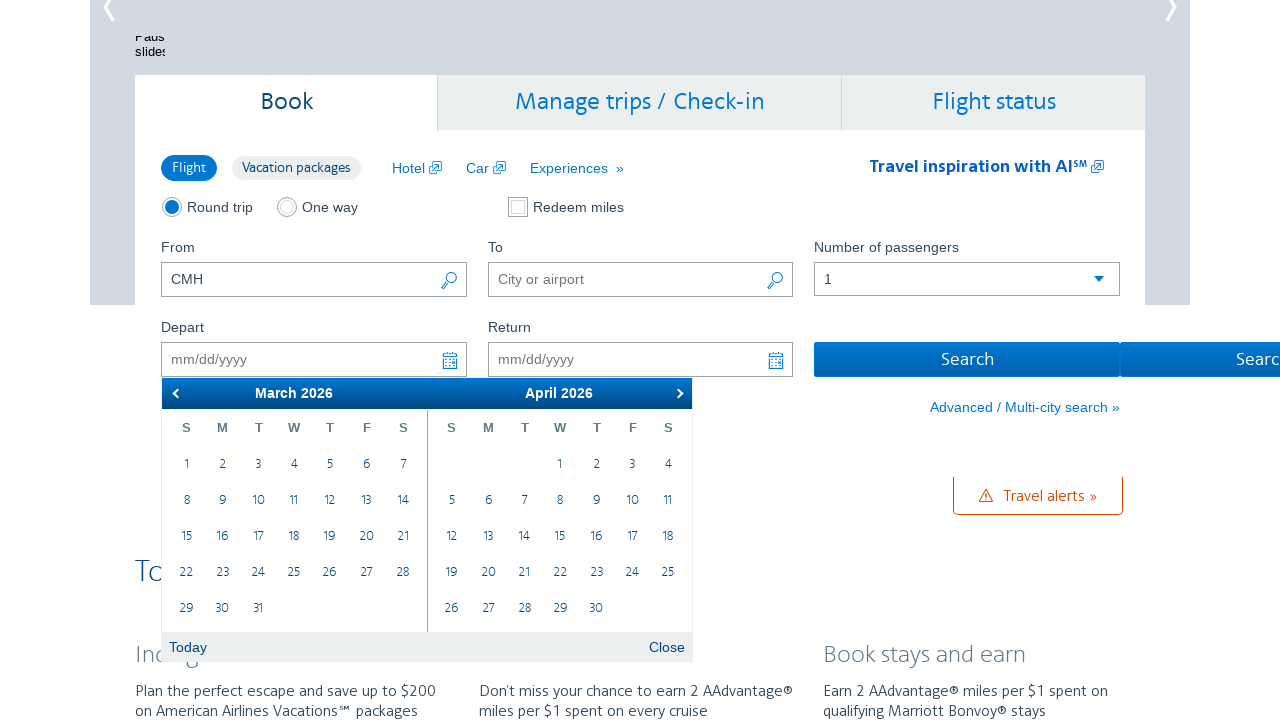

Clicked next month button to navigate calendar at (677, 393) on a[data-handler='next']
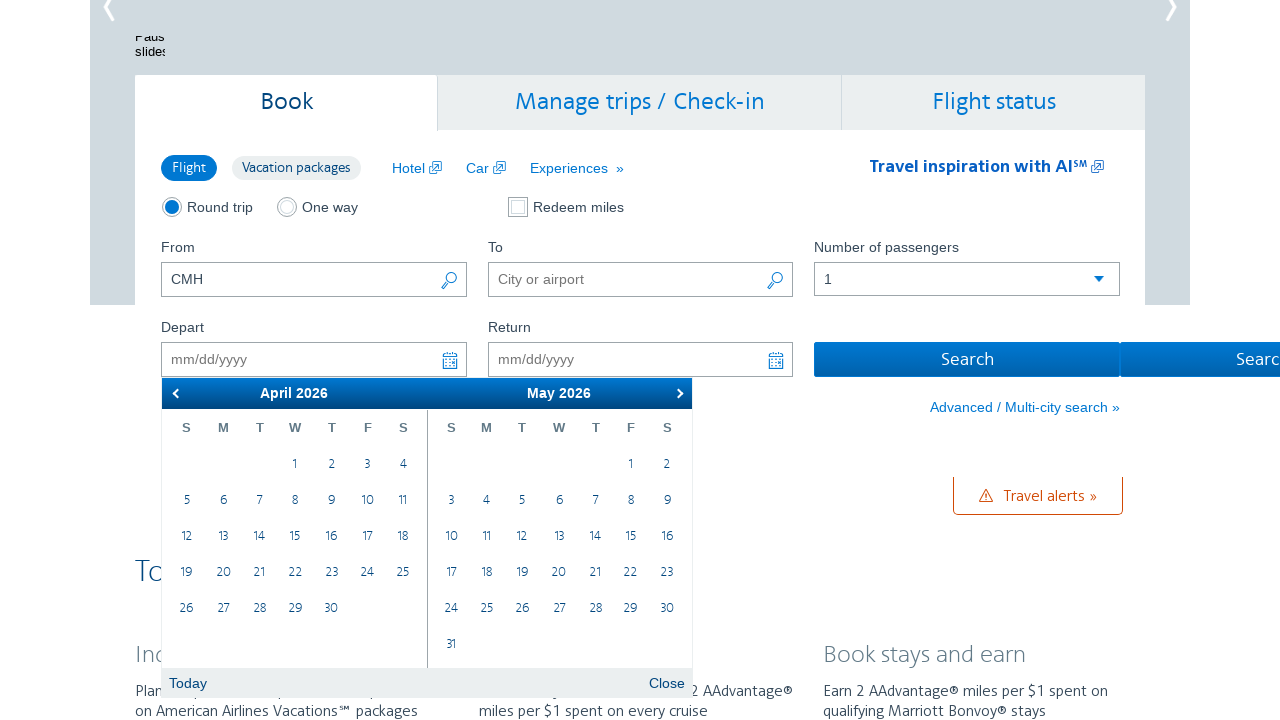

Read month text: April
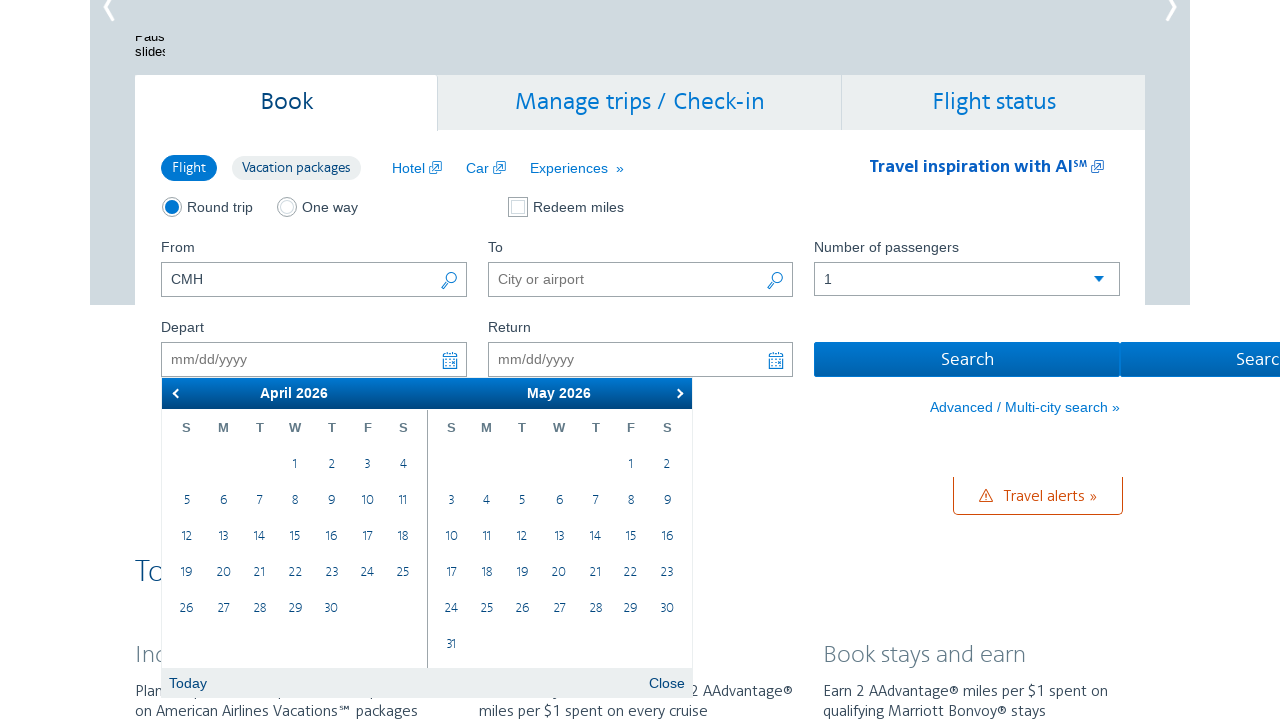

Clicked next month button to navigate calendar at (677, 393) on a[data-handler='next']
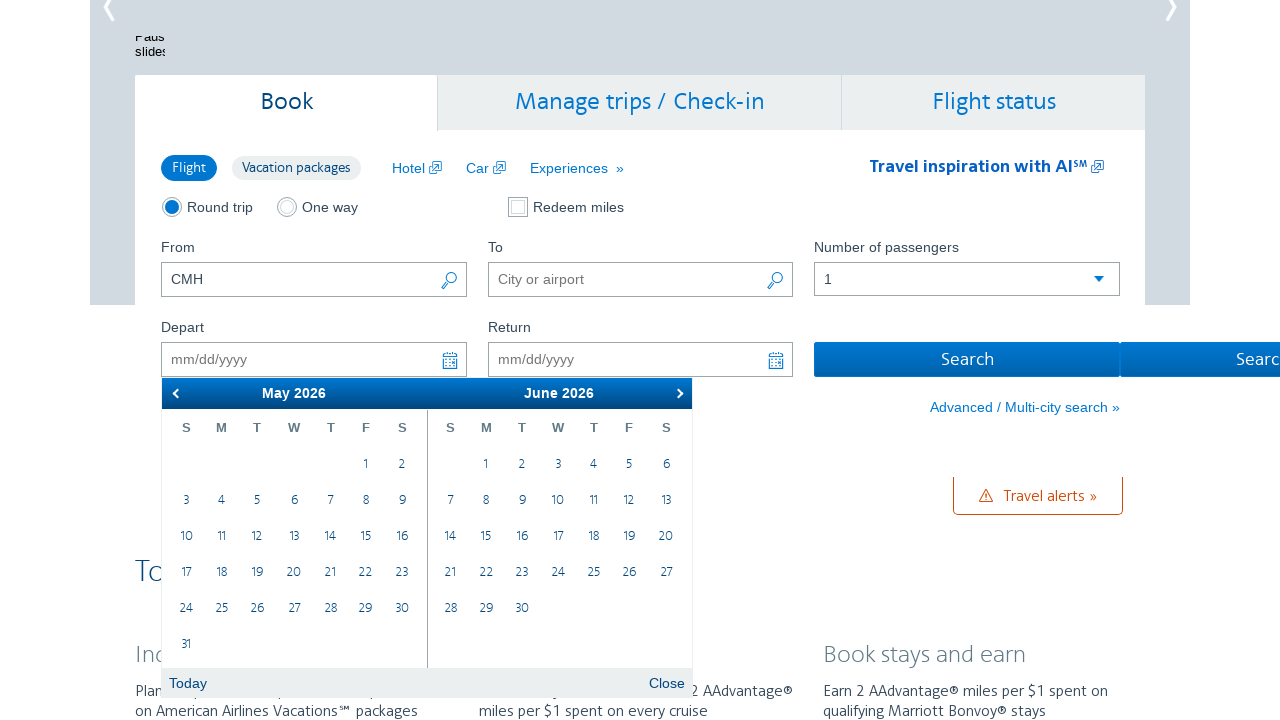

Read month text: May
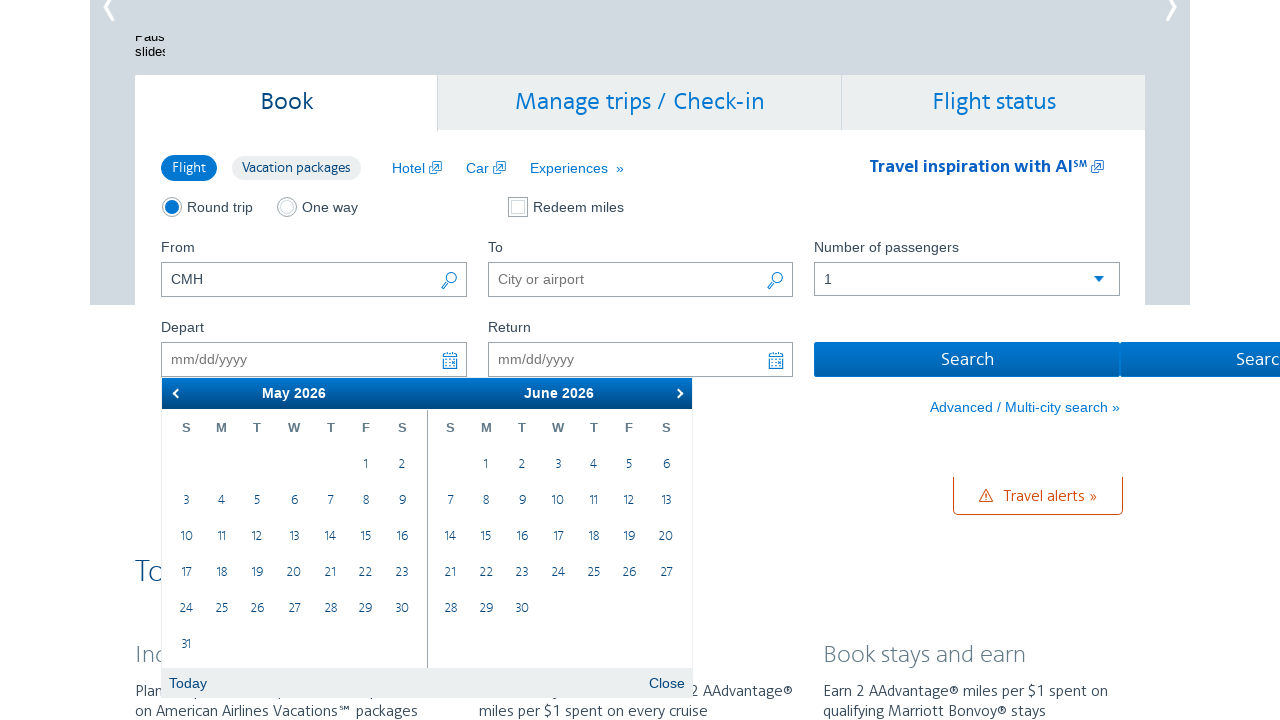

Clicked next month button to navigate calendar at (677, 393) on a[data-handler='next']
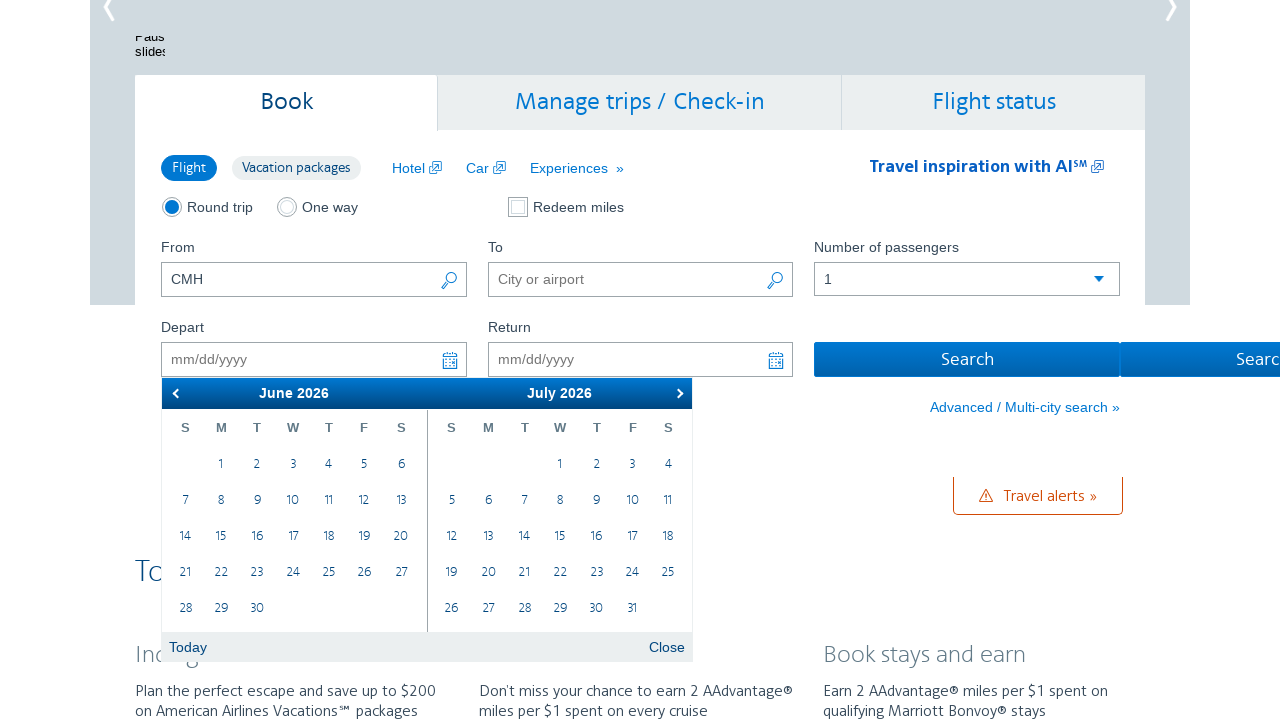

Read month text: June
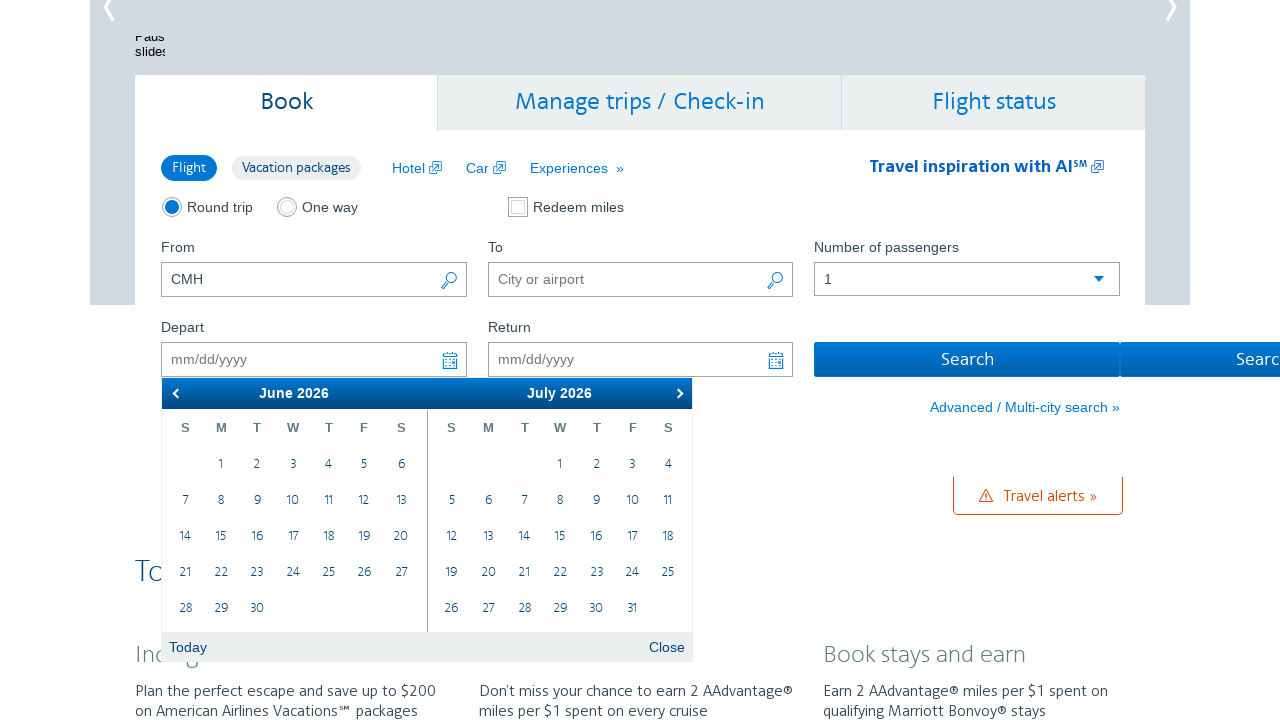

Located all date cells in June calendar
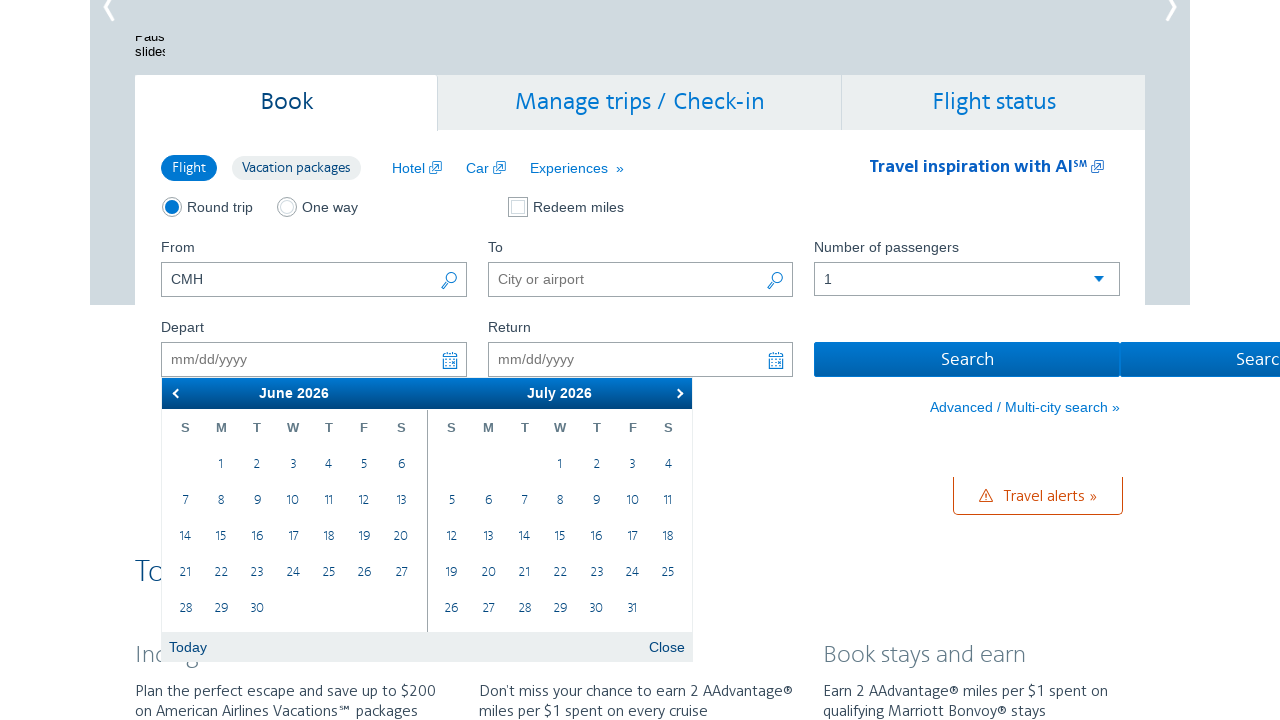

Selected June 8th as departure date at (221, 501) on table.ui-datepicker-calendar tbody tr td >> nth=8
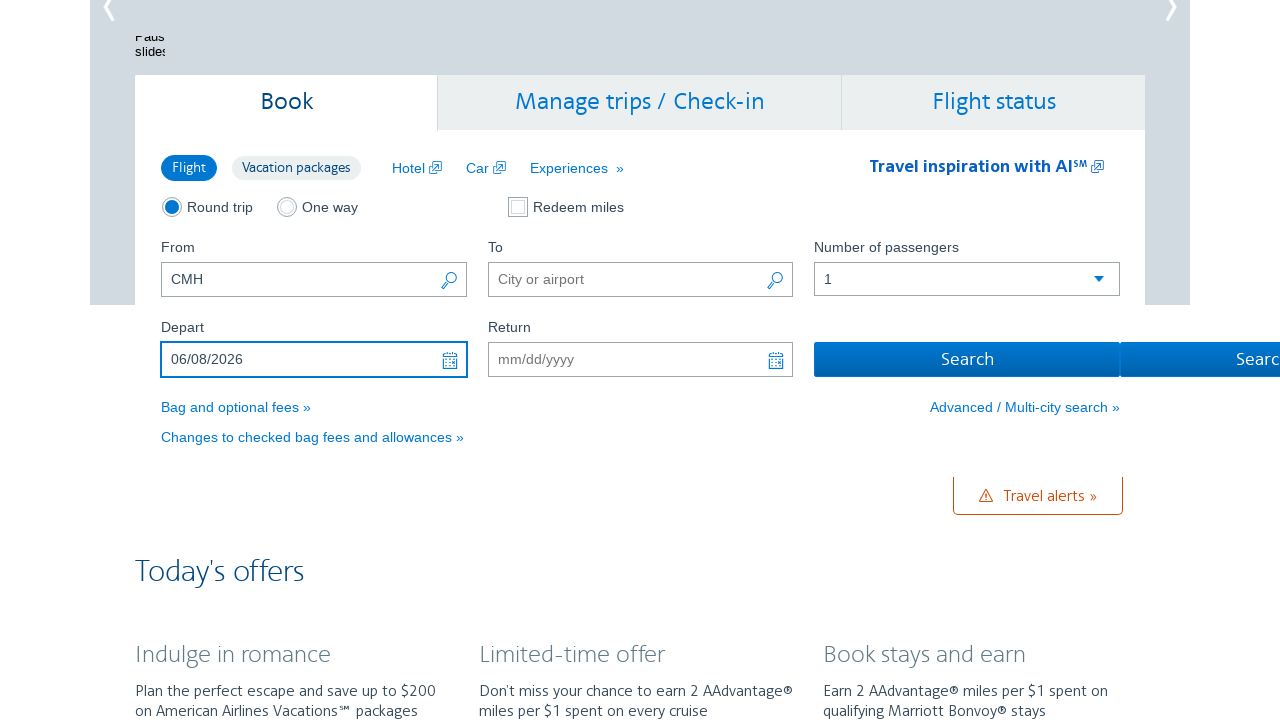

Clicked return date calendar trigger at (776, 360) on (//button[@class='ui-datepicker-trigger'])[2]
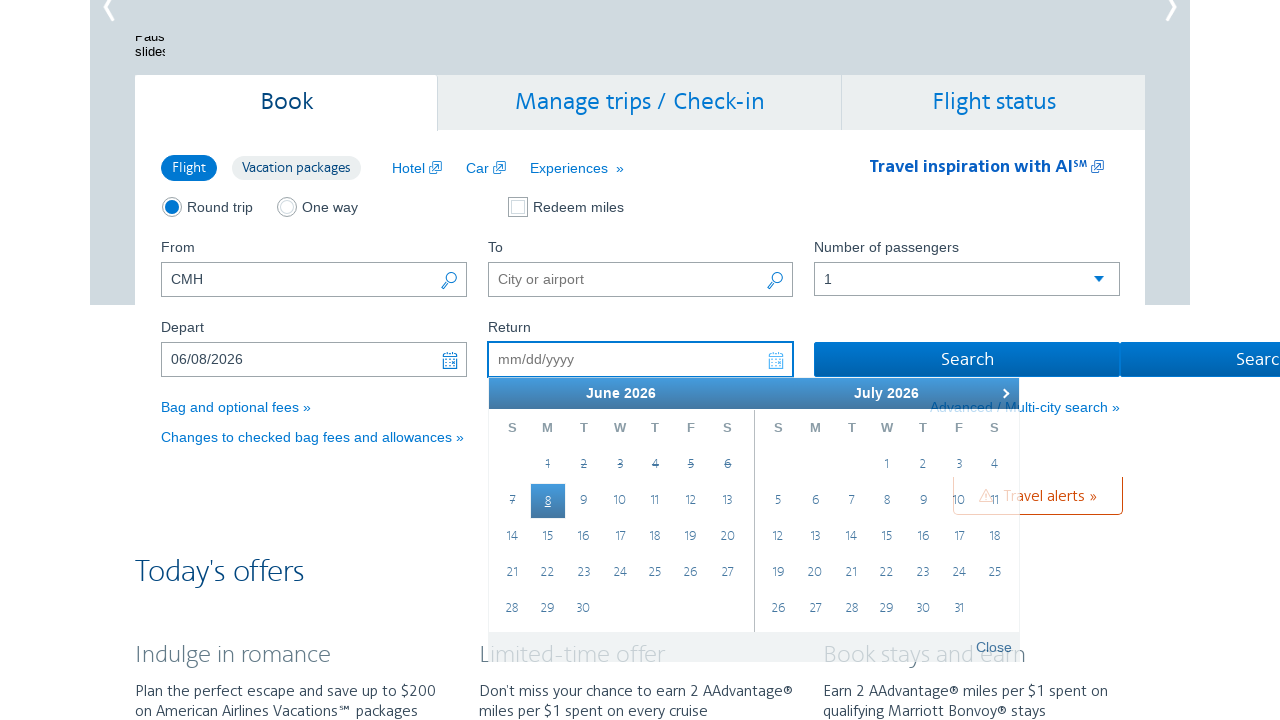

Read month text: June
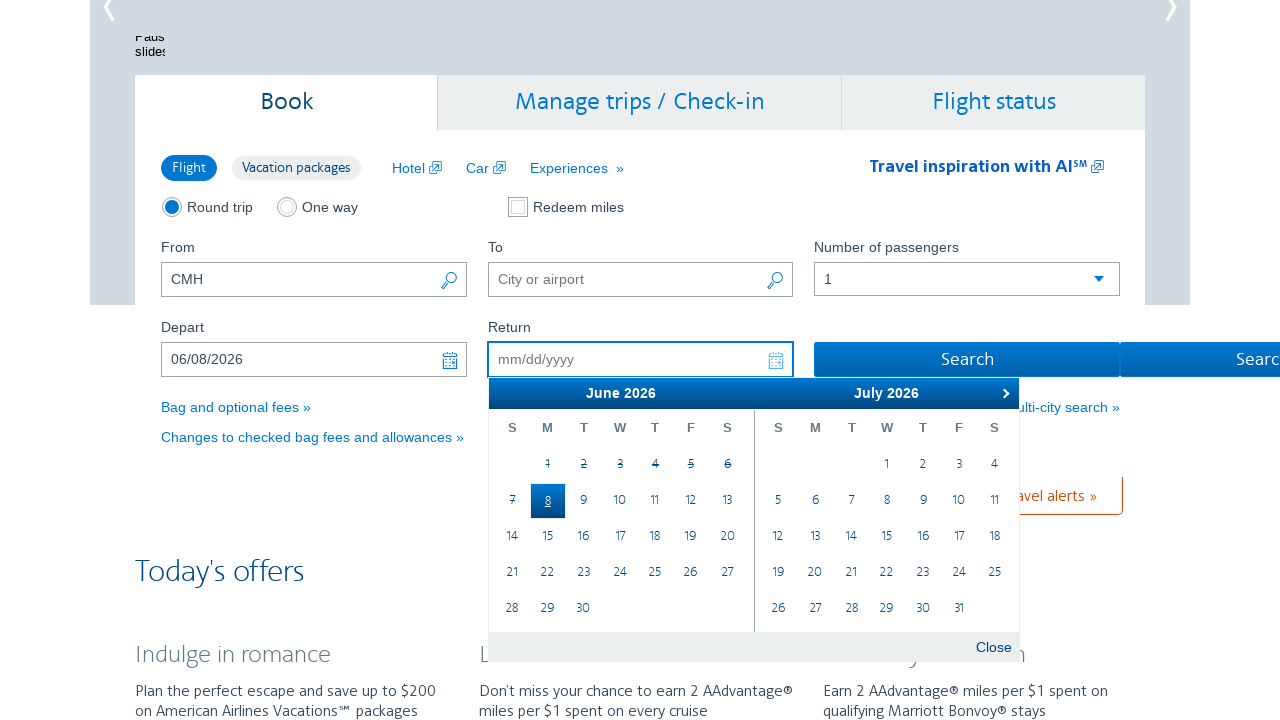

Clicked next month button to navigate calendar at (1004, 393) on a[data-handler='next']
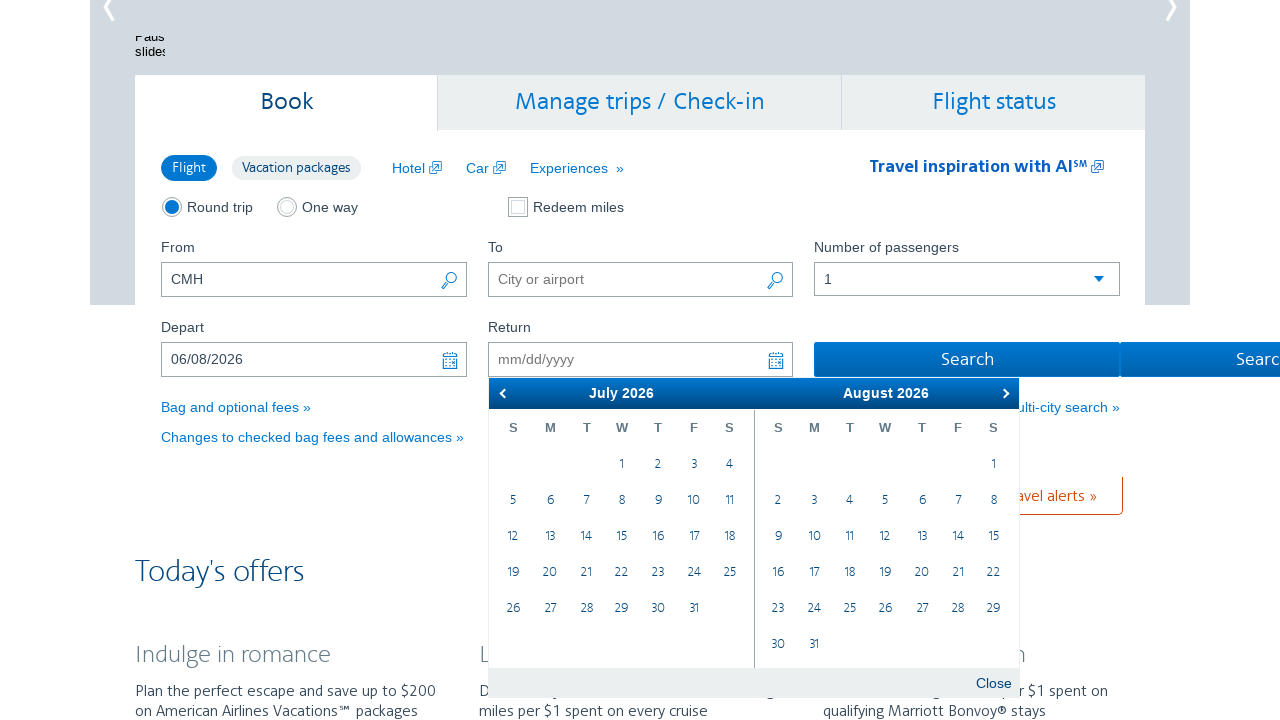

Read month text: July
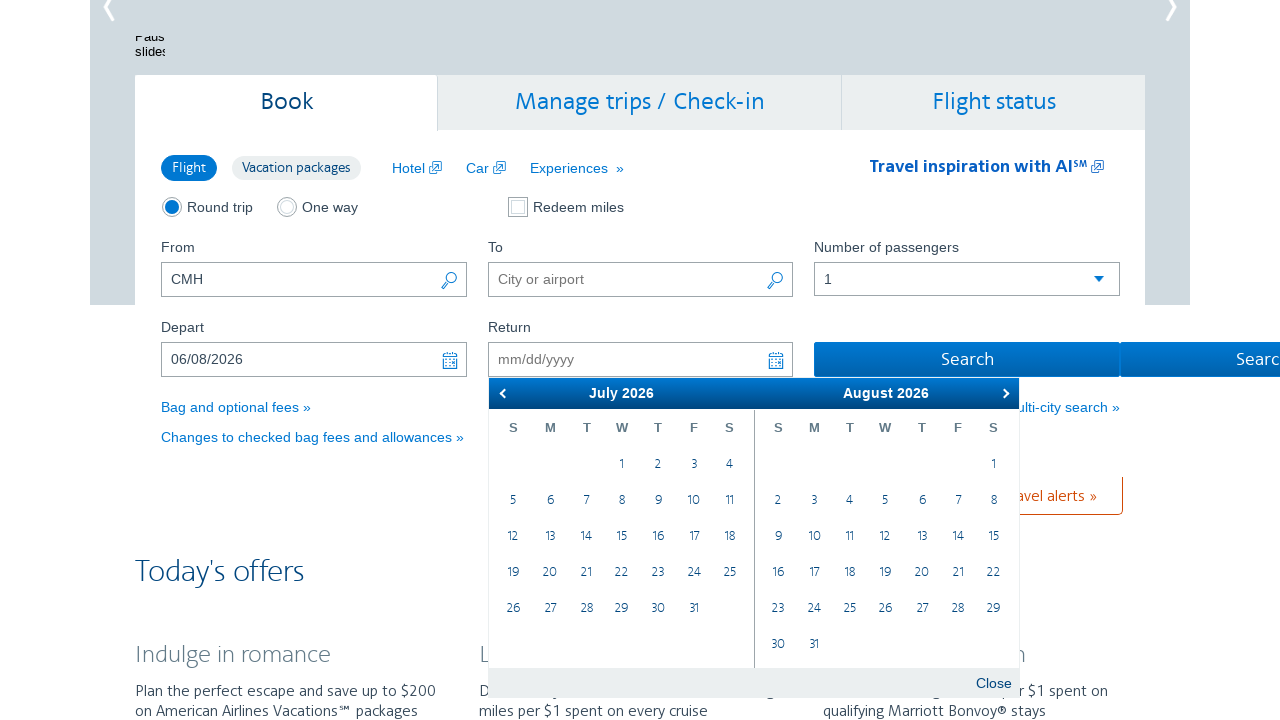

Located all date cells in July calendar
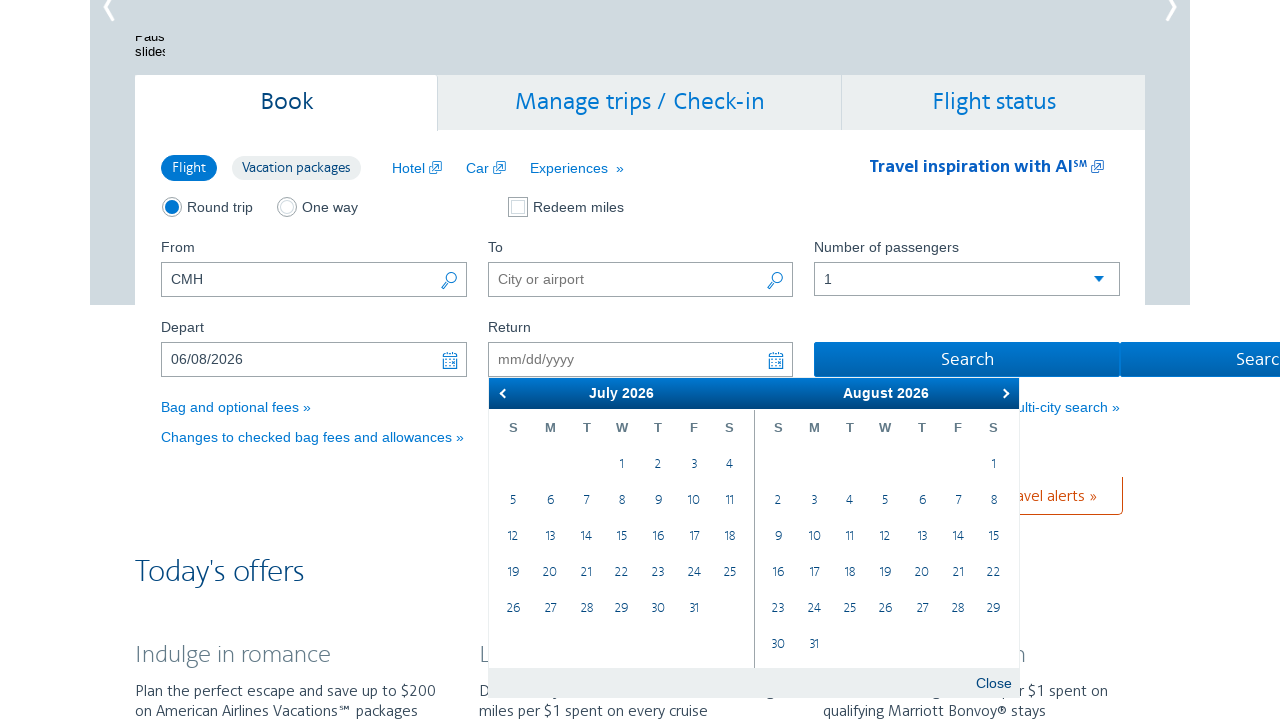

Selected July 9th as return date at (658, 501) on table.ui-datepicker-calendar tbody tr td >> nth=11
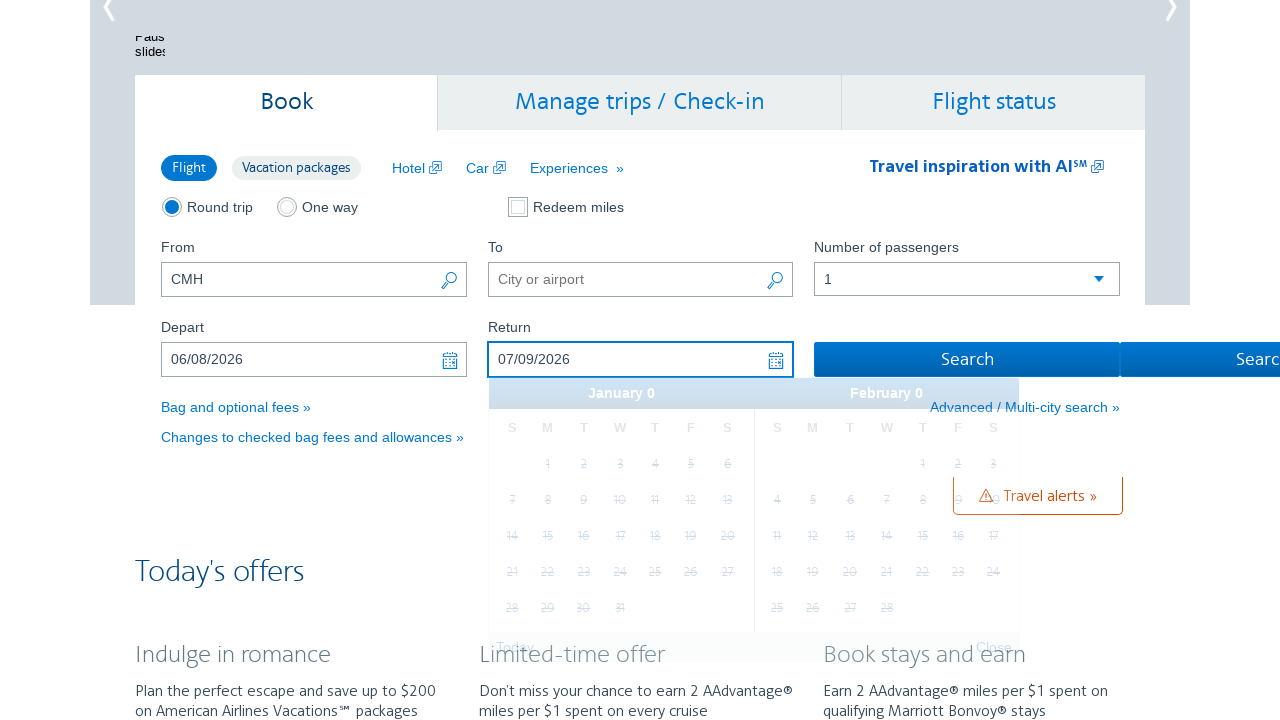

Filled destination airport field with 'DEN' on (//input[@name='destinationAirport'])[1]
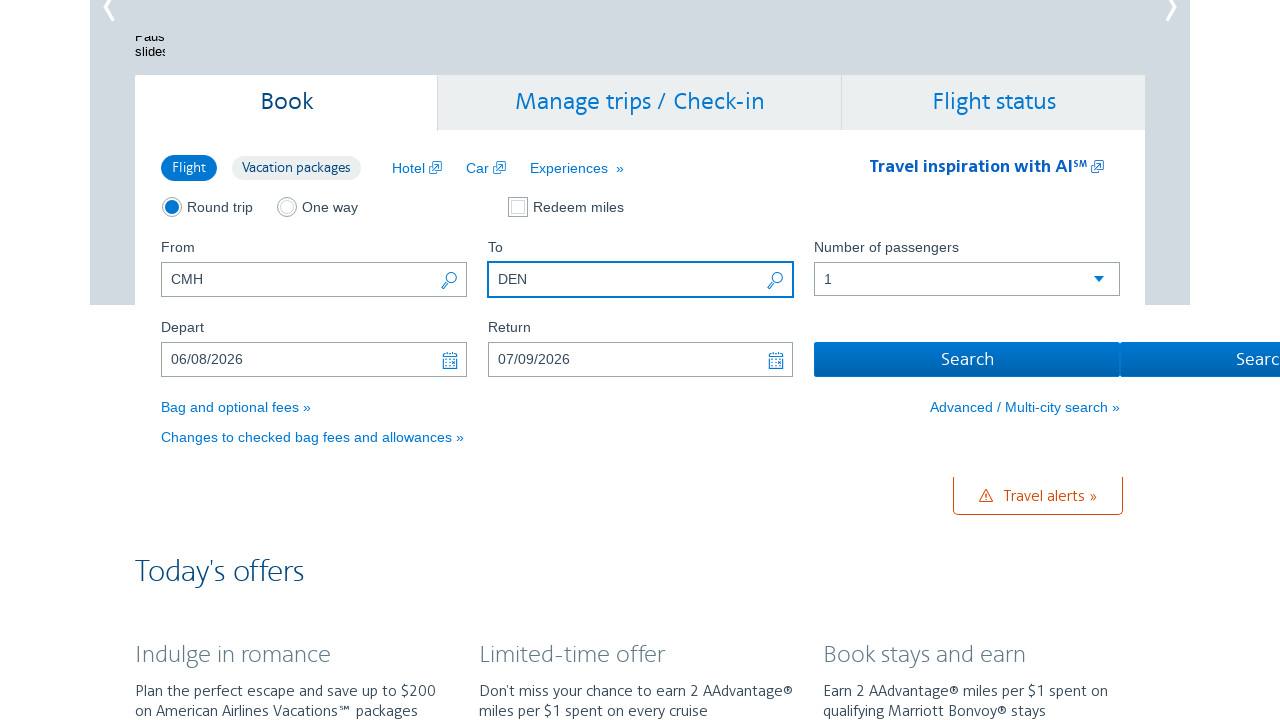

Pressed Enter to confirm destination airport on (//input[@name='destinationAirport'])[1]
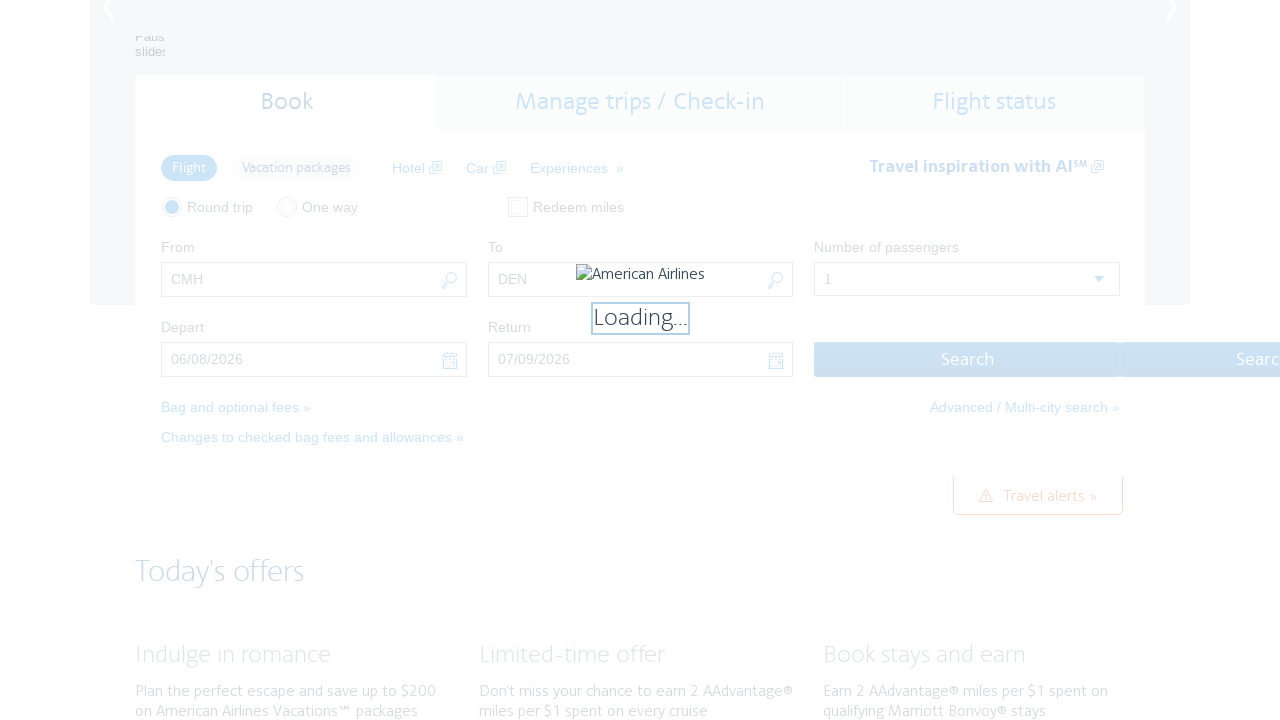

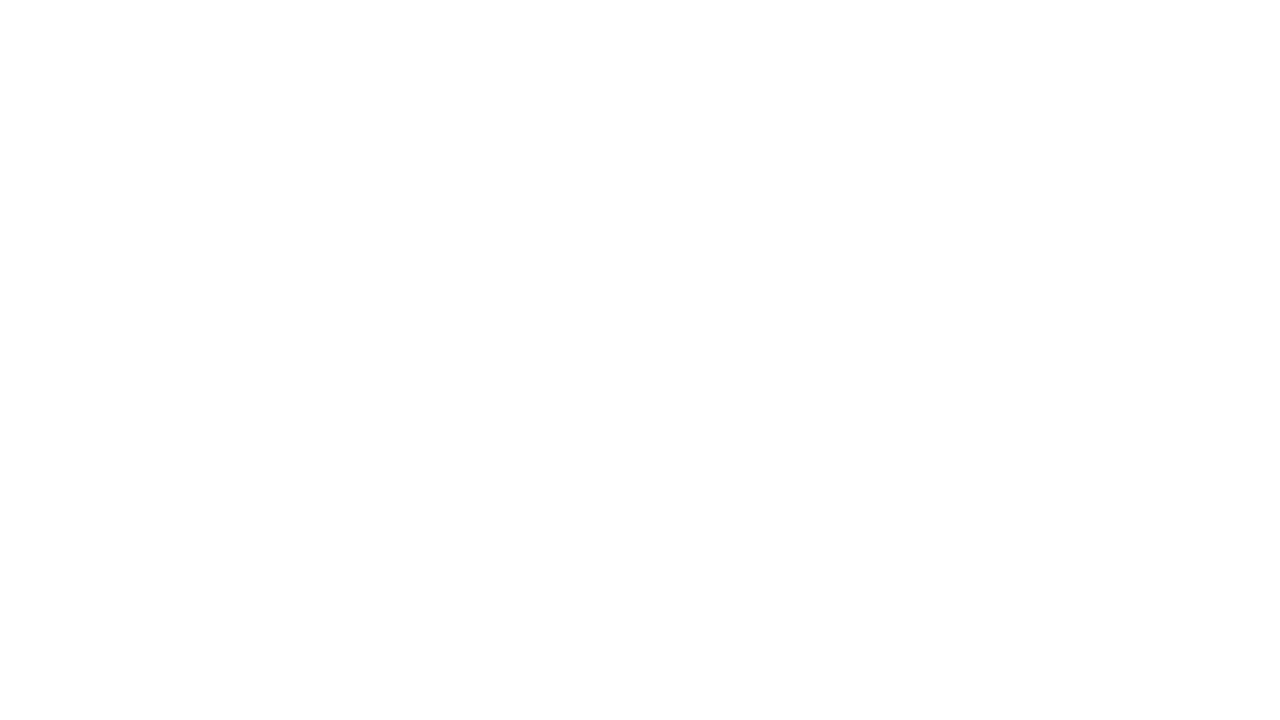